Tests that edits are cancelled when pressing Escape key.

Starting URL: https://demo.playwright.dev/todomvc

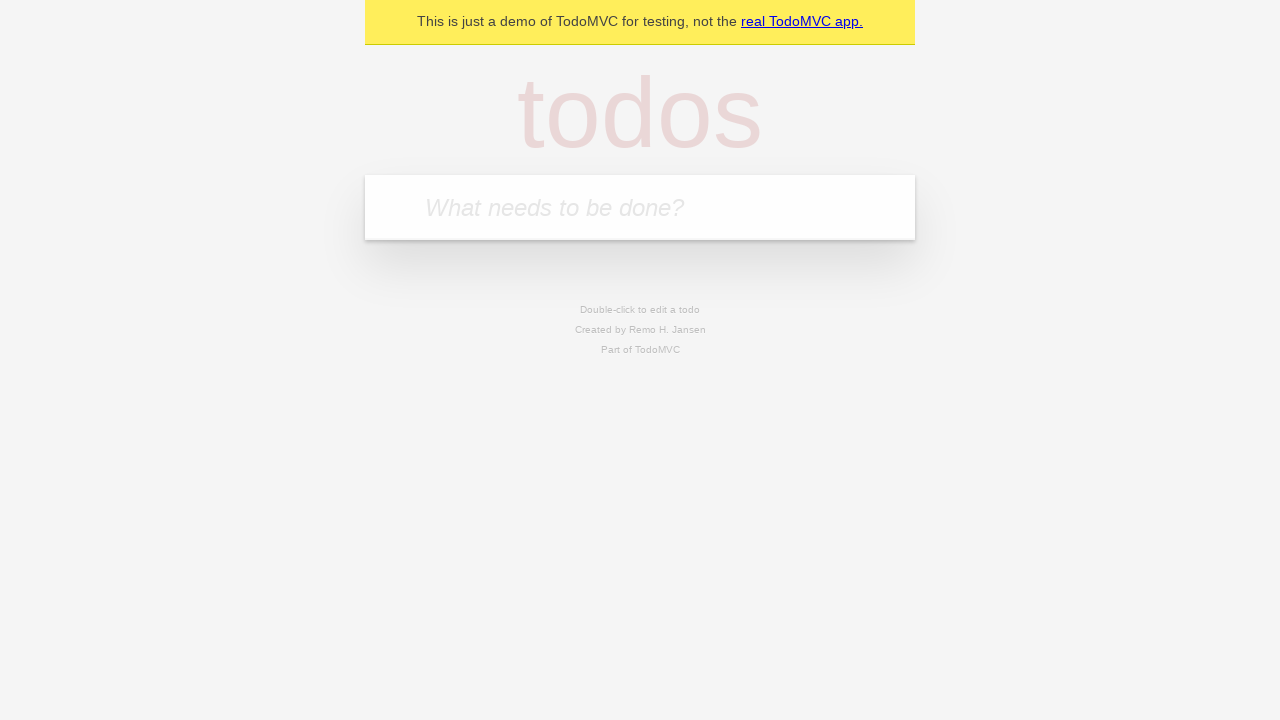

Filled todo input with 'buy some cheese' on internal:attr=[placeholder="What needs to be done?"i]
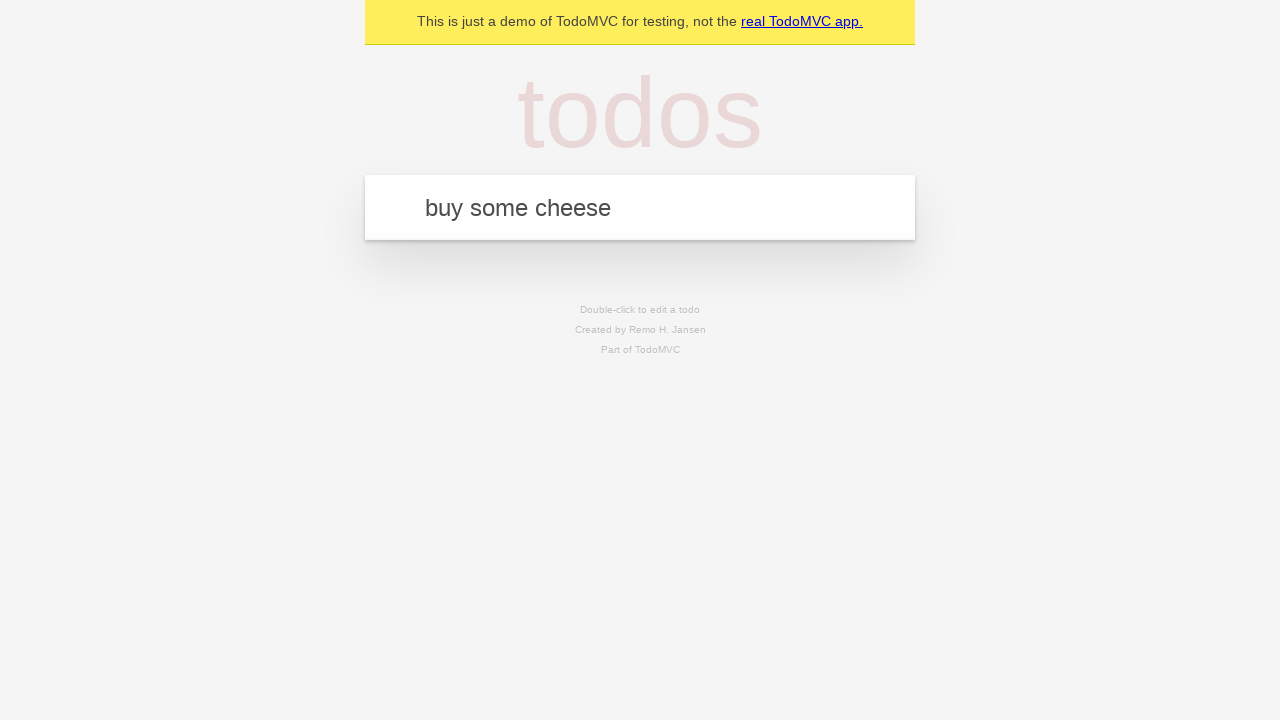

Pressed Enter to create first todo item on internal:attr=[placeholder="What needs to be done?"i]
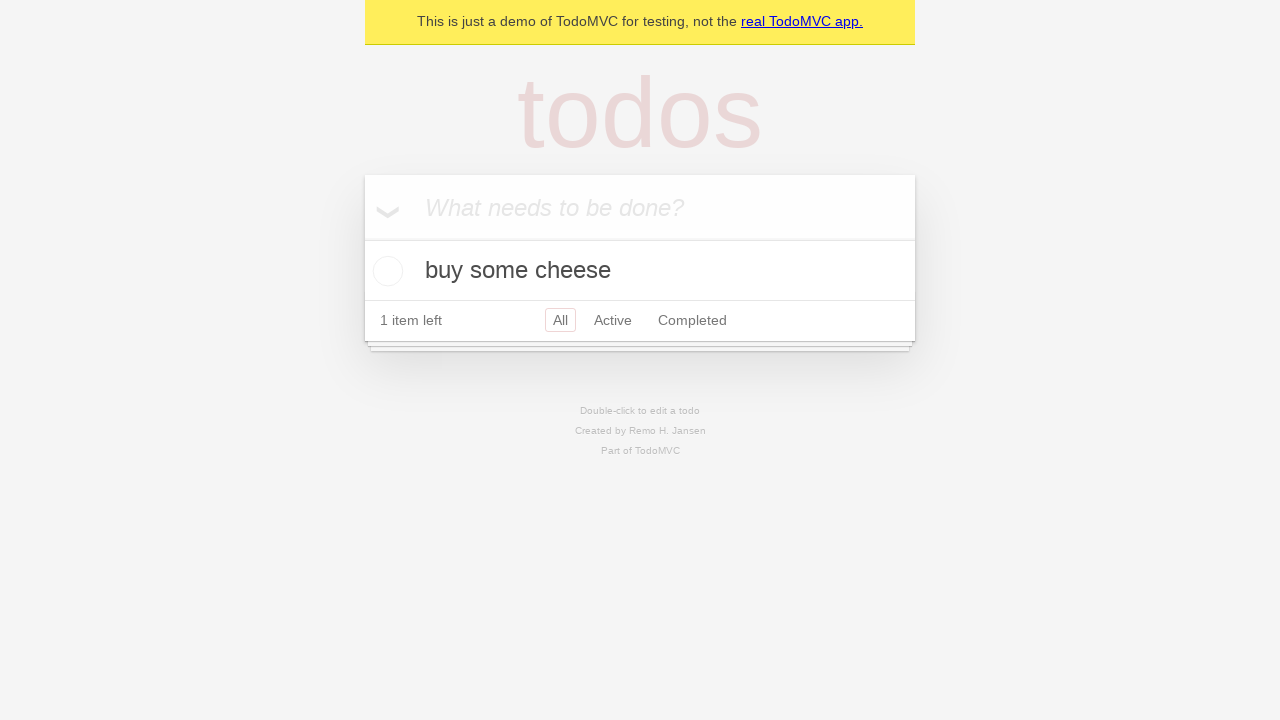

Filled todo input with 'feed the cat' on internal:attr=[placeholder="What needs to be done?"i]
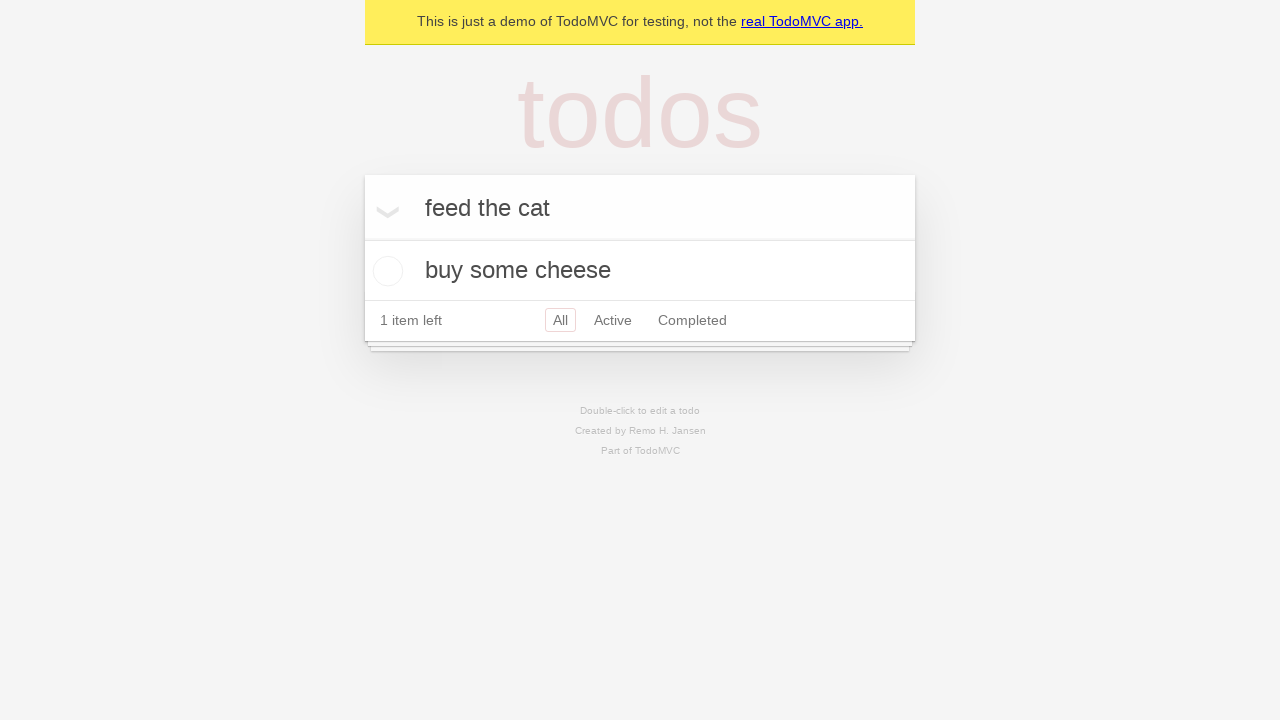

Pressed Enter to create second todo item on internal:attr=[placeholder="What needs to be done?"i]
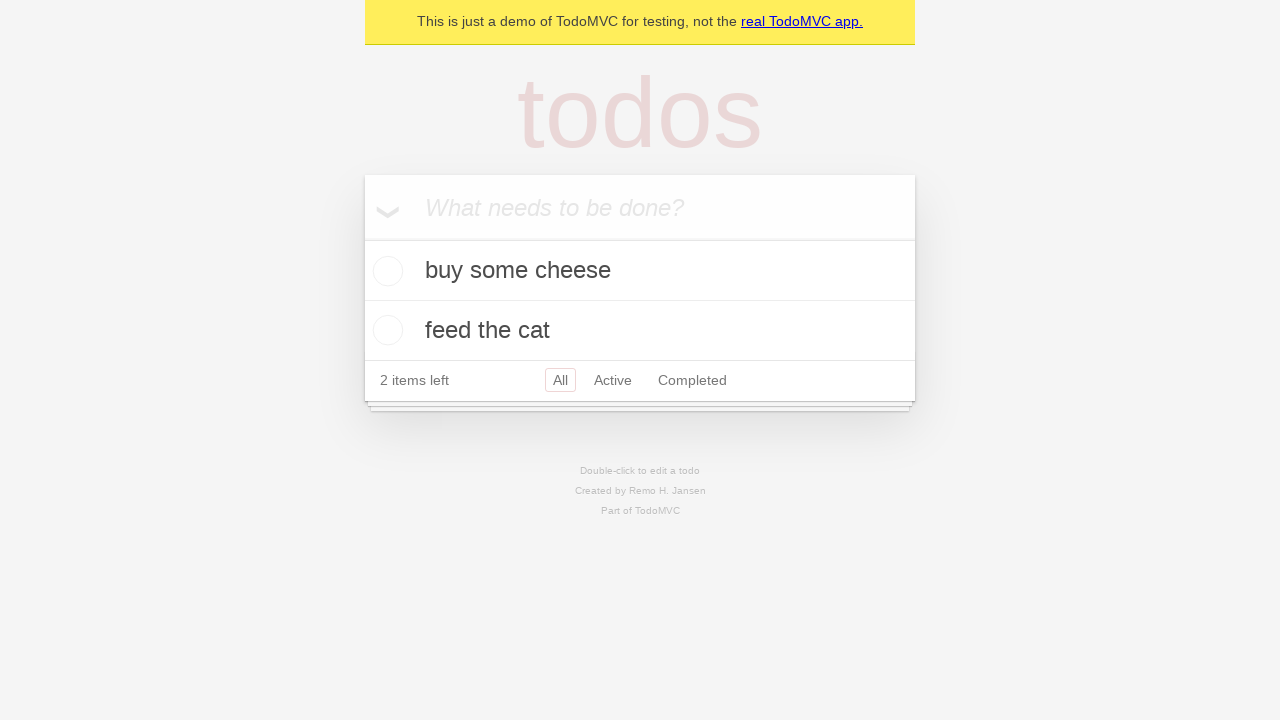

Filled todo input with 'book a doctors appointment' on internal:attr=[placeholder="What needs to be done?"i]
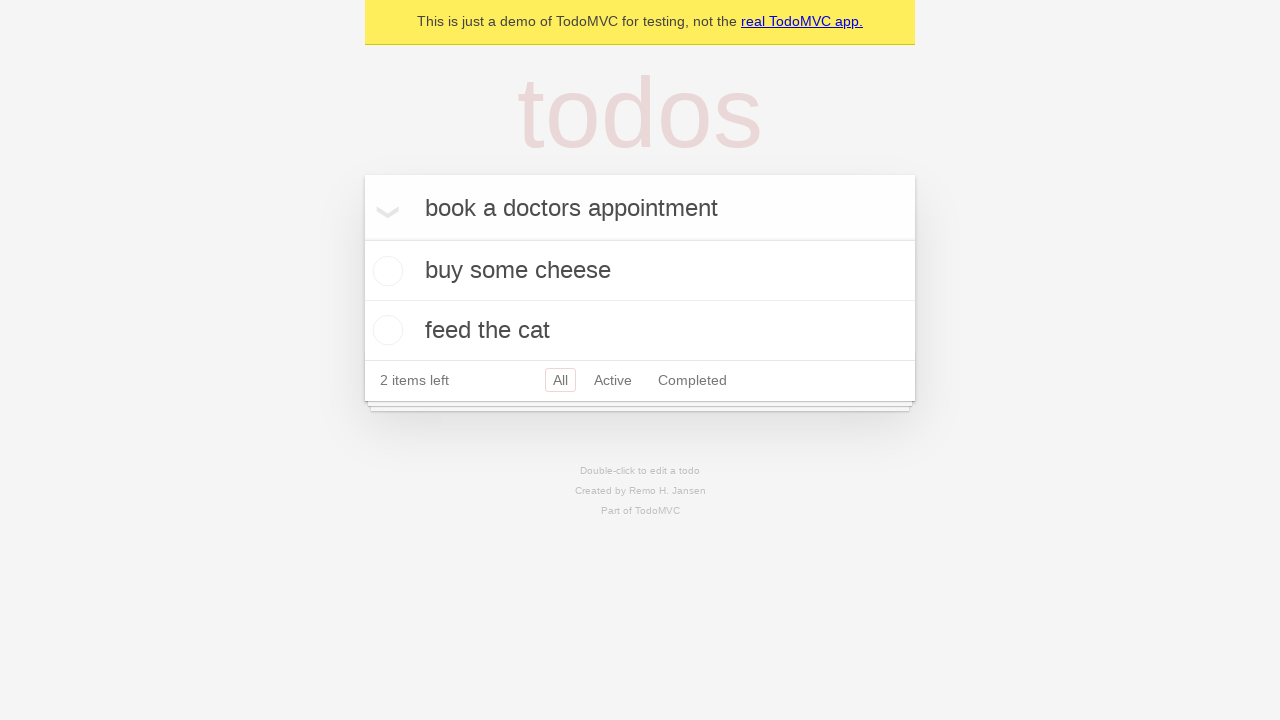

Pressed Enter to create third todo item on internal:attr=[placeholder="What needs to be done?"i]
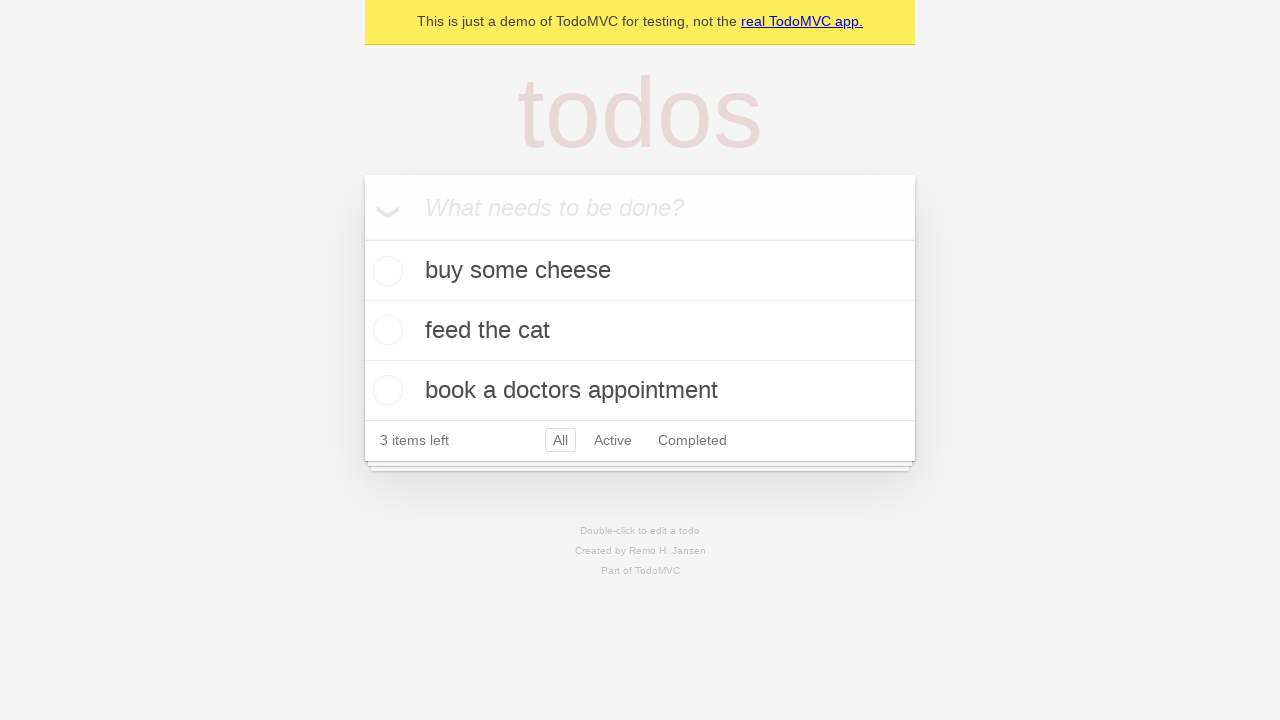

Double-clicked second todo item to enter edit mode at (640, 331) on internal:testid=[data-testid="todo-item"s] >> nth=1
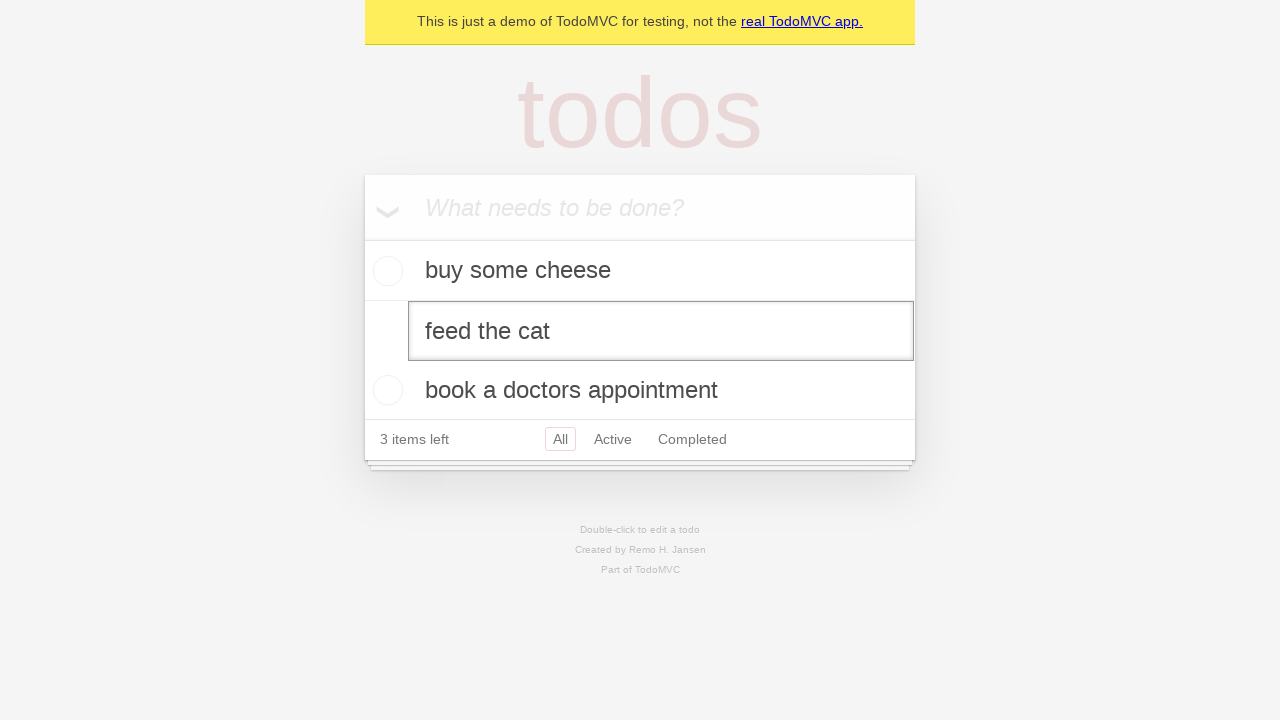

Filled edit field with 'buy some sausages' on internal:testid=[data-testid="todo-item"s] >> nth=1 >> internal:role=textbox[nam
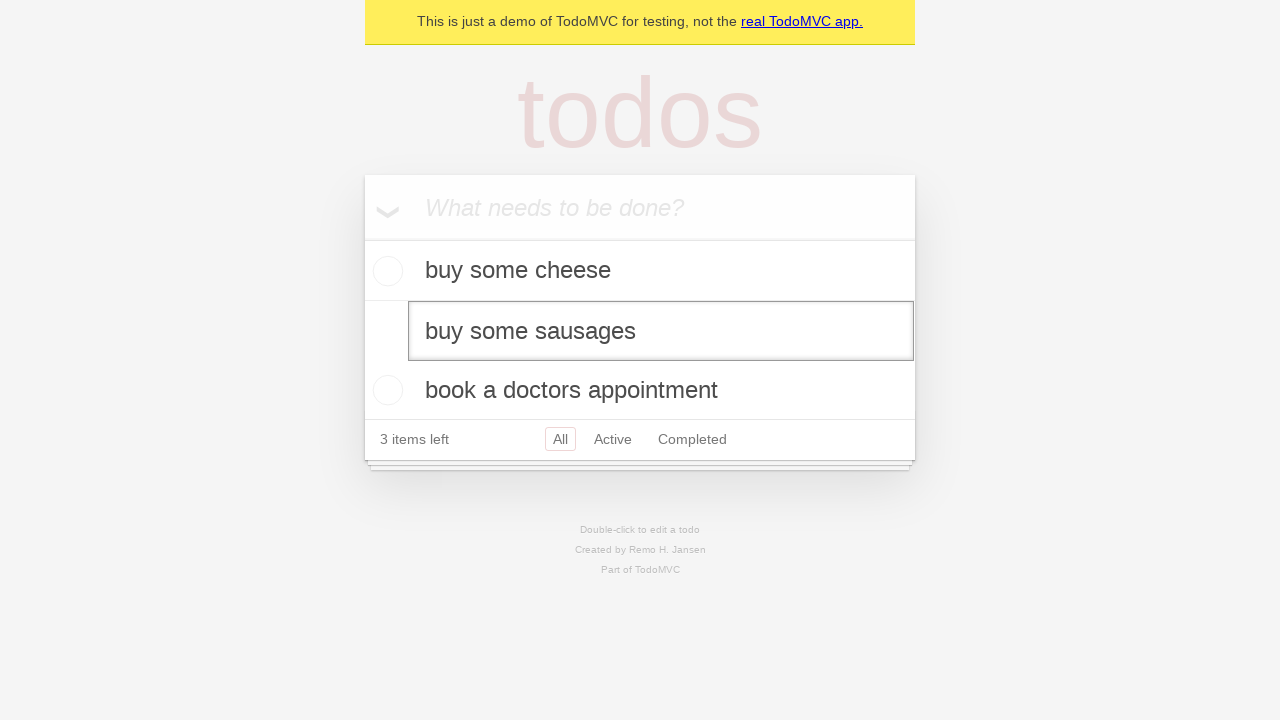

Pressed Escape to cancel edit and verify changes were discarded on internal:testid=[data-testid="todo-item"s] >> nth=1 >> internal:role=textbox[nam
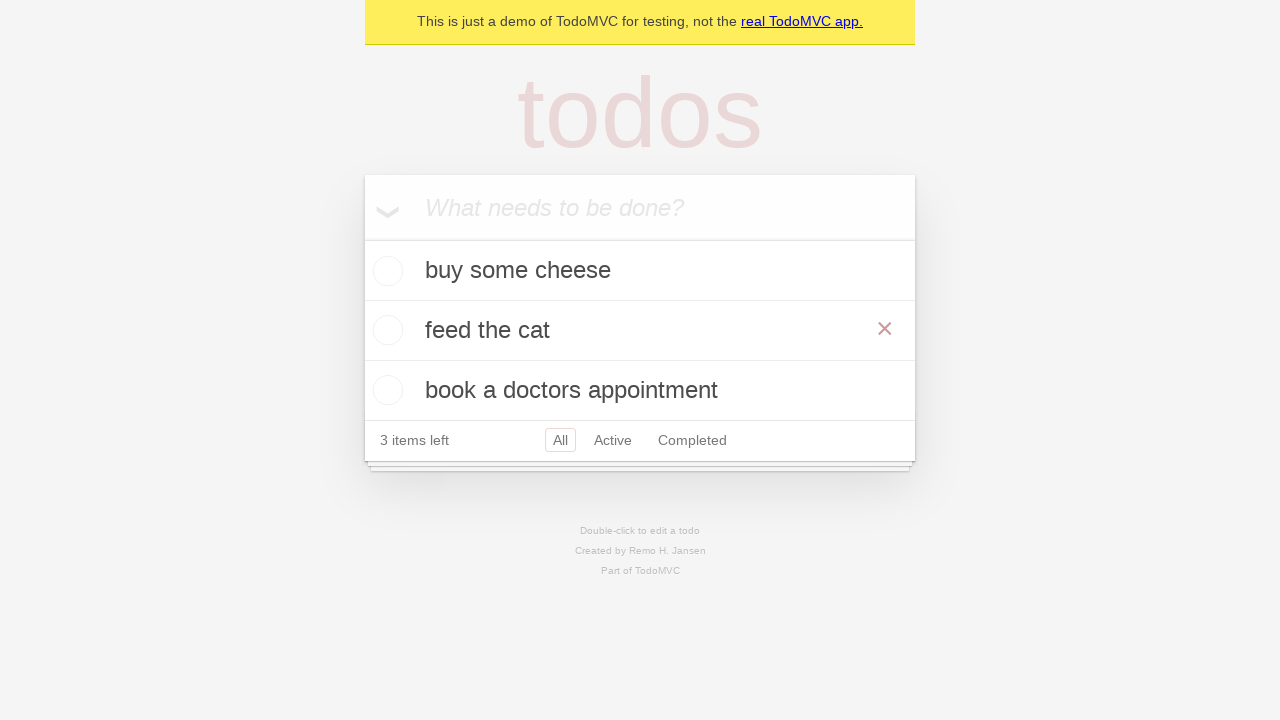

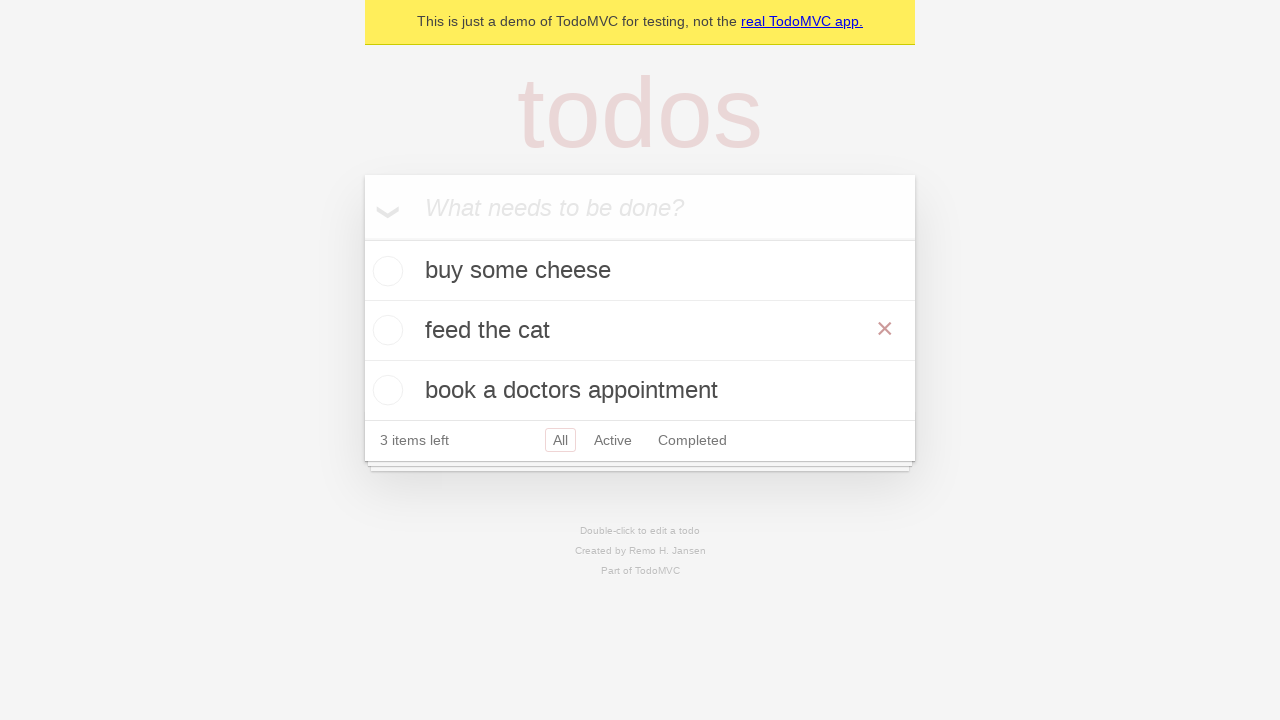